Tests adding a new task to the TodoMVC app by typing in the input field and pressing Enter, then verifying the task appears in the list.

Starting URL: https://todomvc.com/examples/react/dist/

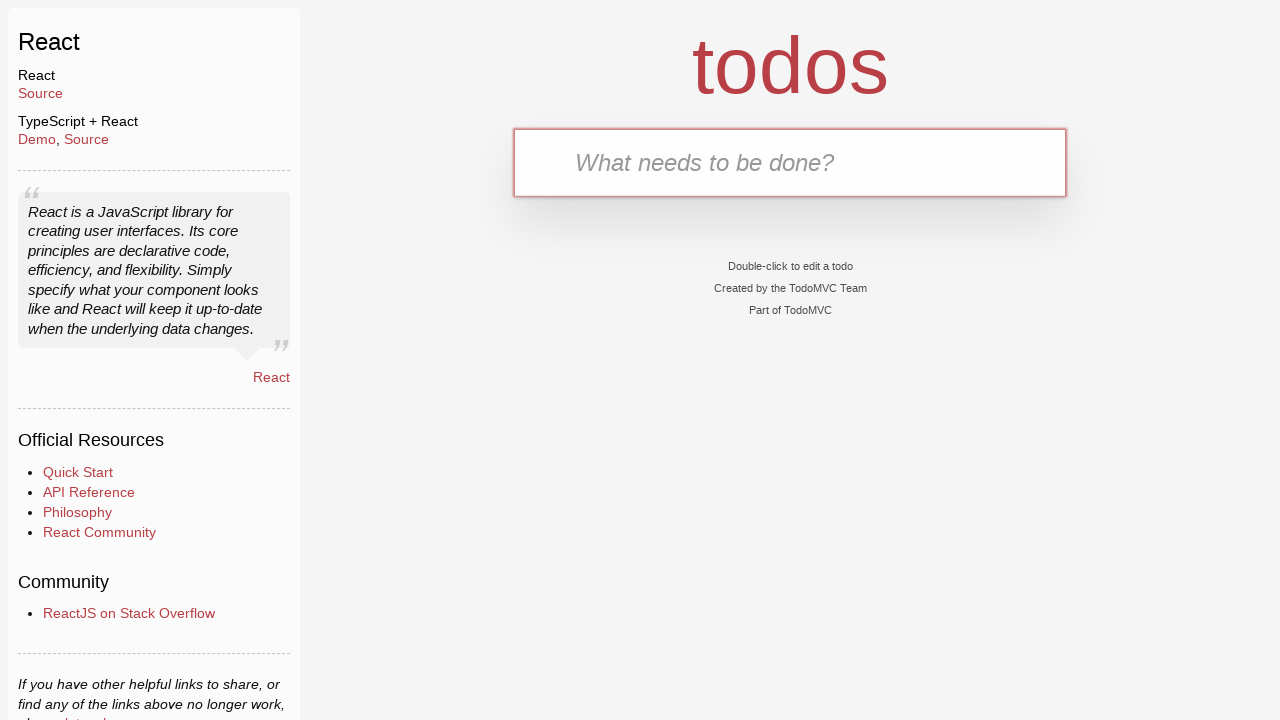

Input field '.new-todo' is present and ready
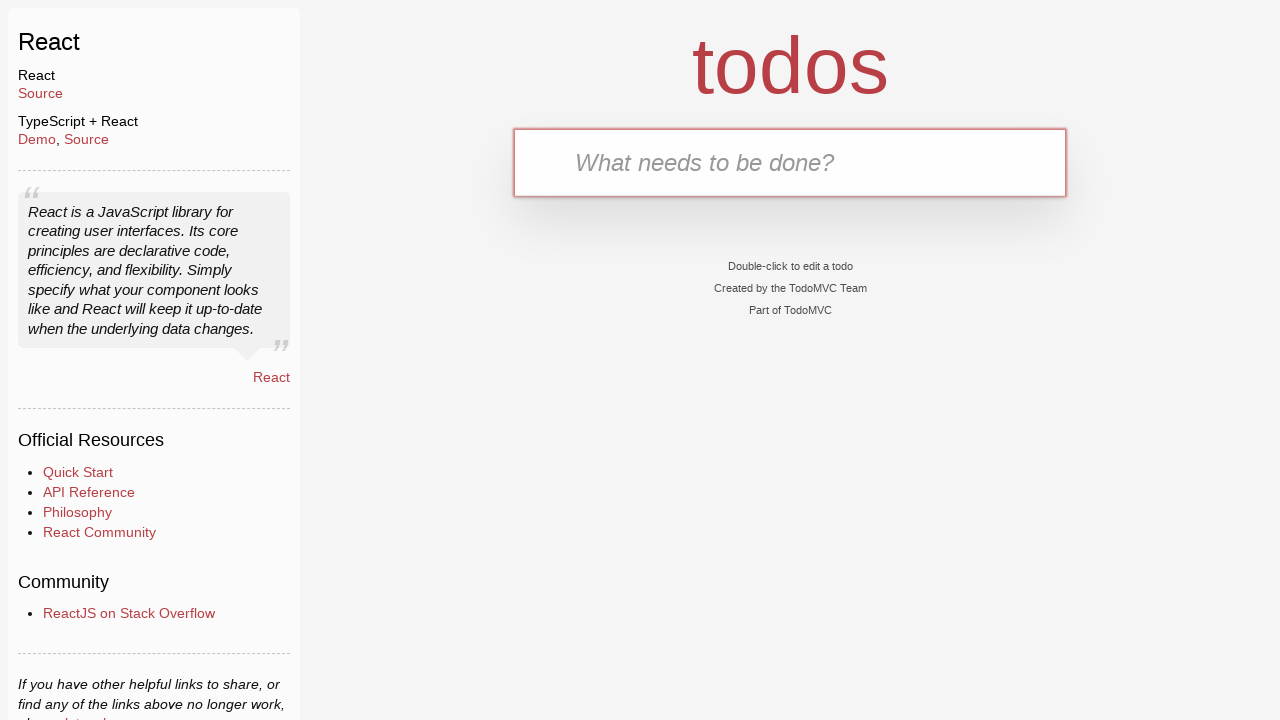

Filled input field with 'Test Task'
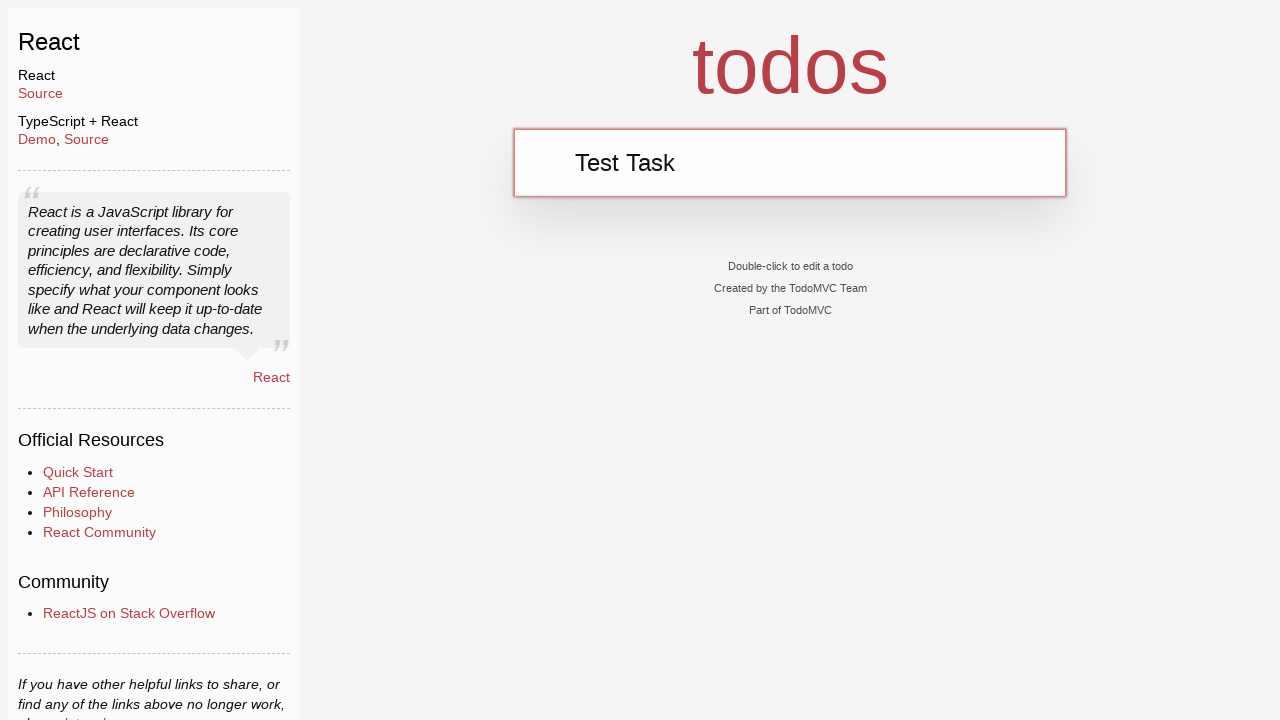

Pressed Enter to submit the task
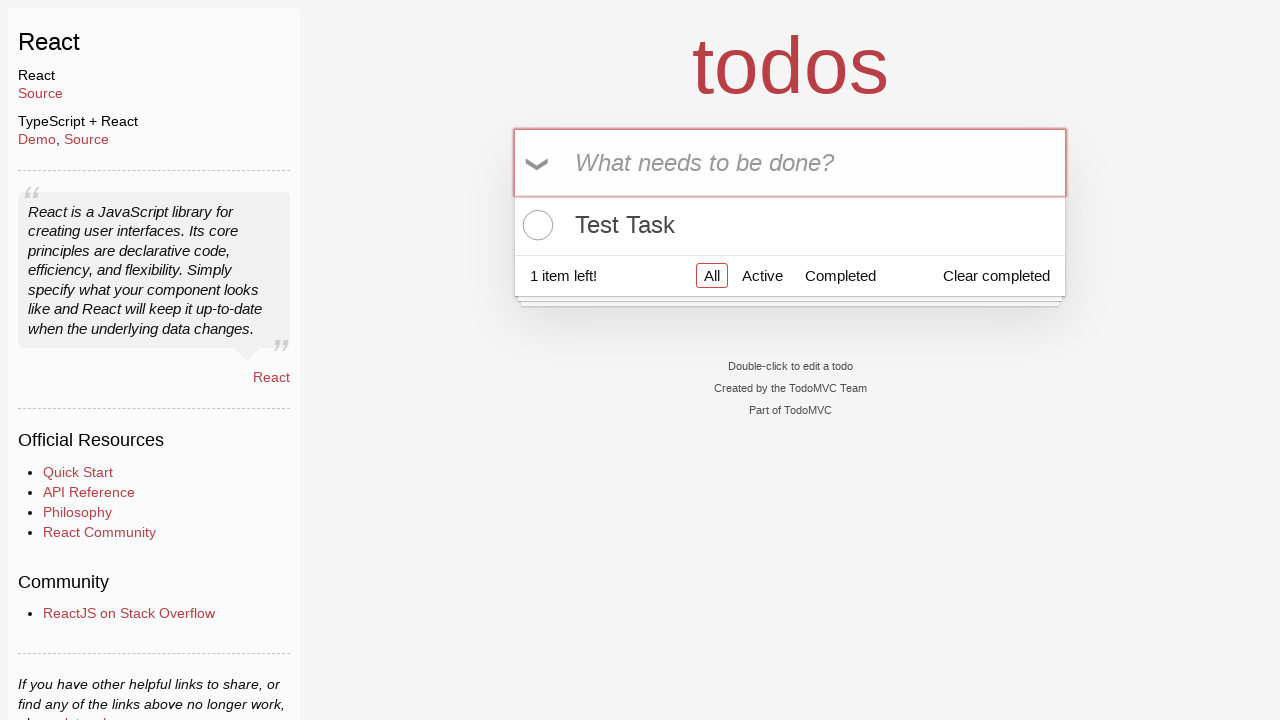

Task appeared in the todo list
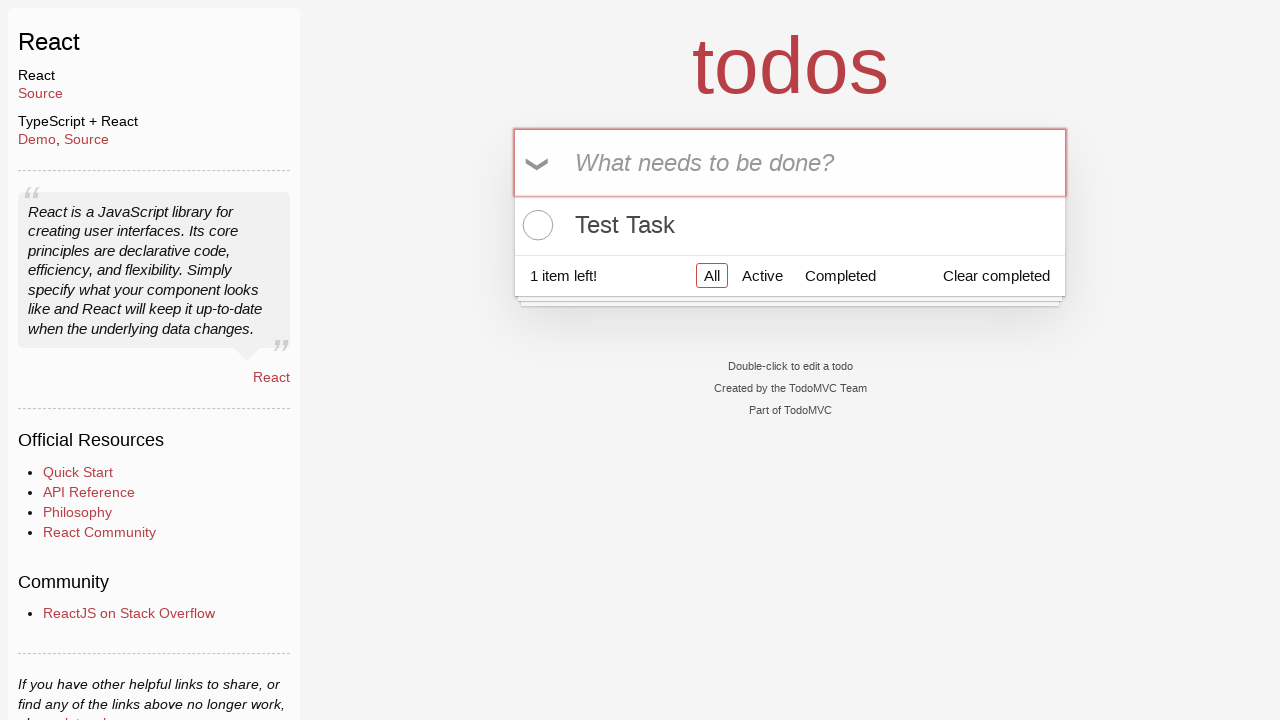

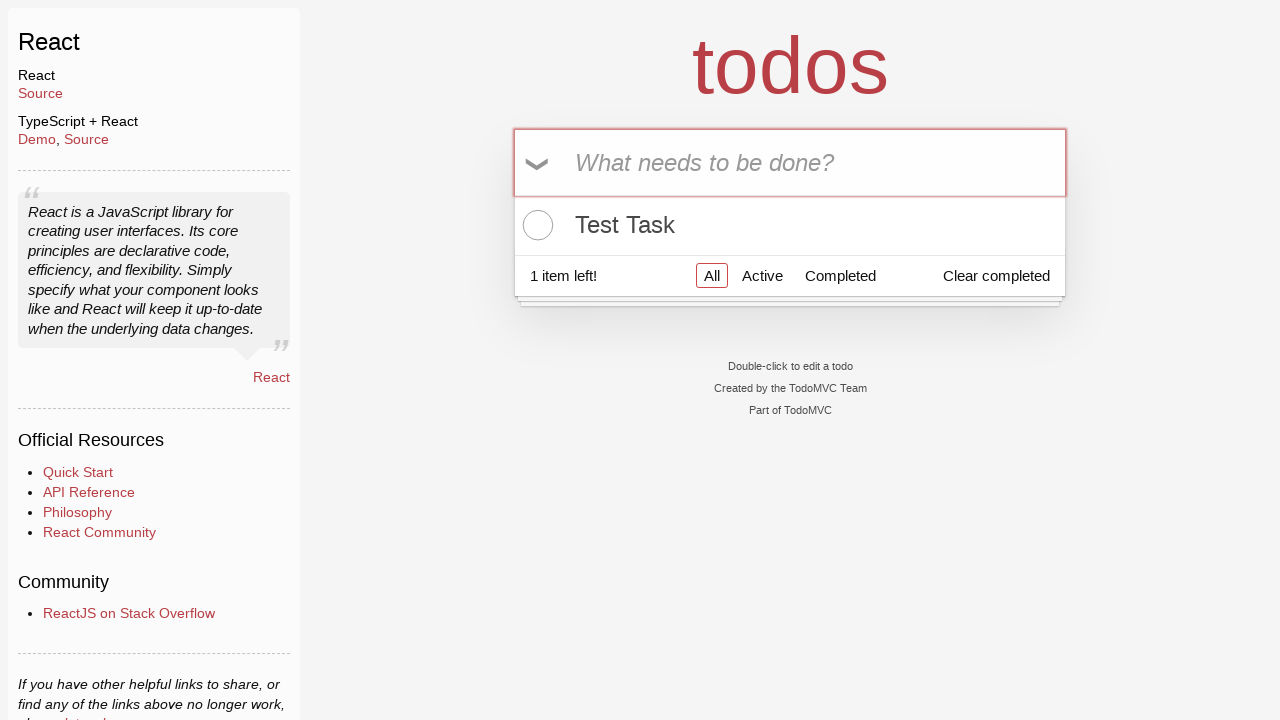